Tests checkbox functionality by clicking on Monday and Friday checkboxes on the GWT showcase page

Starting URL: http://samples.gwtproject.org/samples/Showcase/Showcase.html#!CwCheckBox

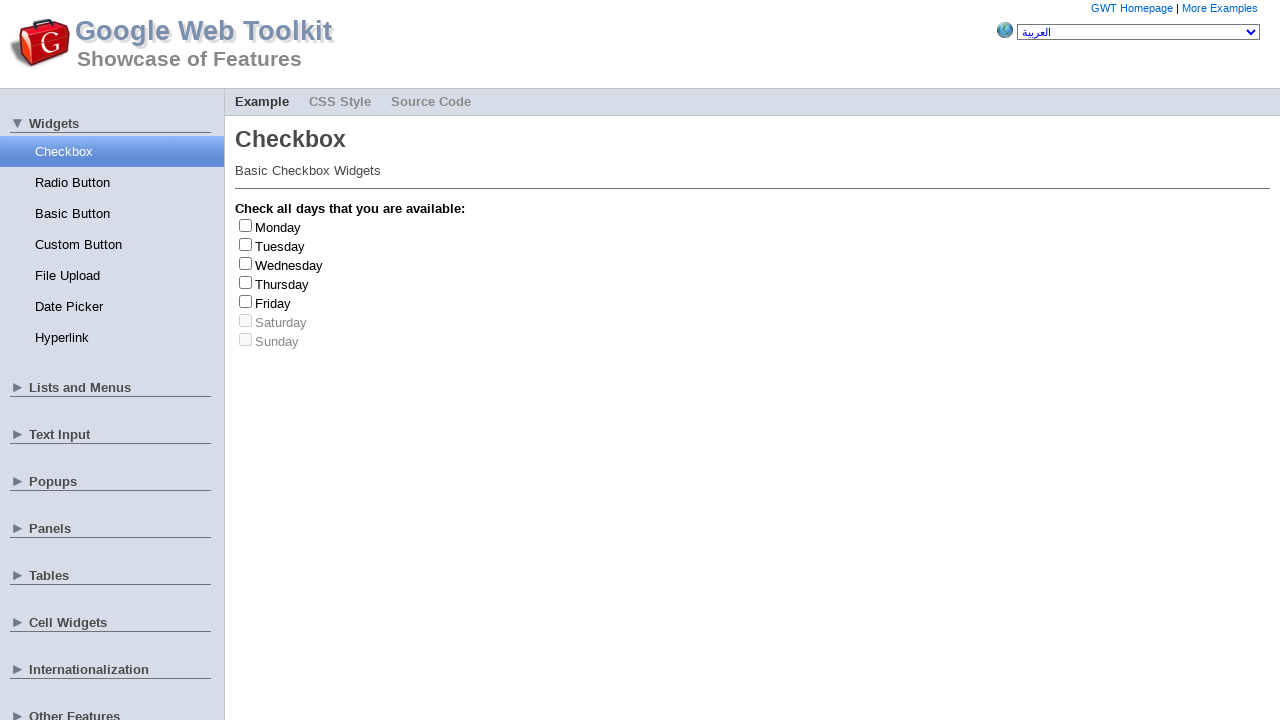

Monday checkbox became visible
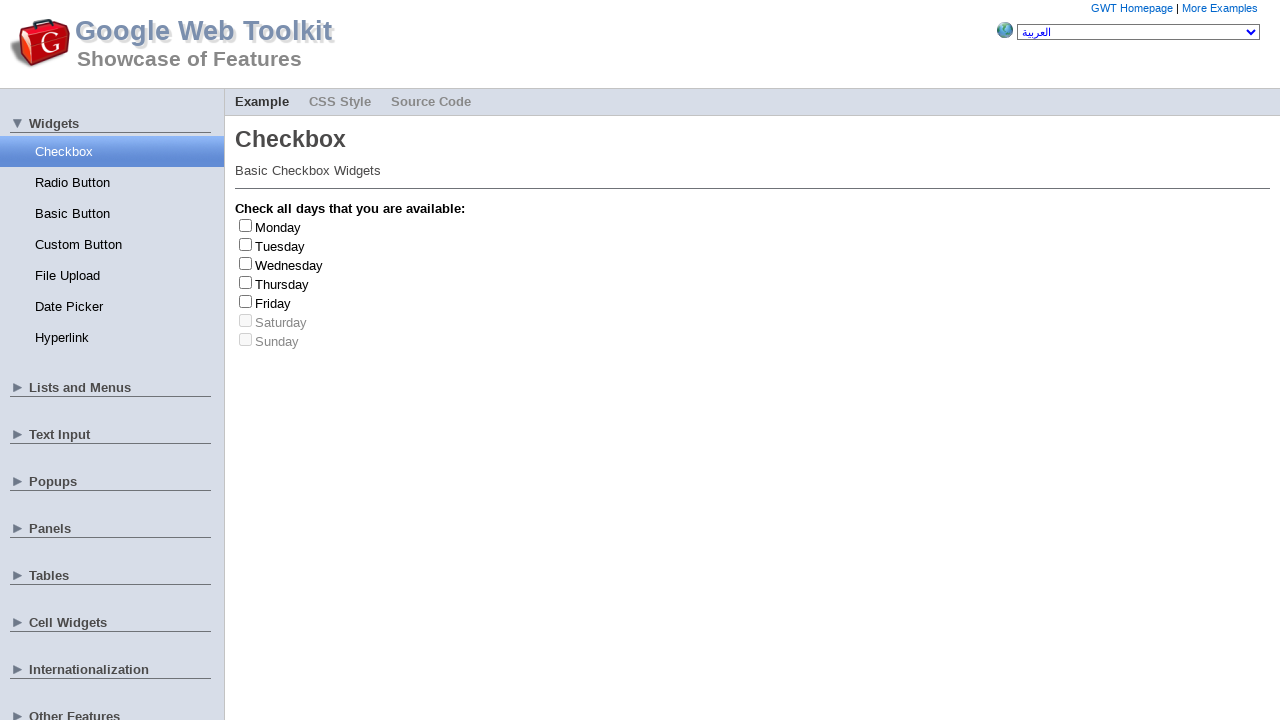

Clicked Monday checkbox at (246, 225) on input#gwt-debug-cwCheckBox-Monday-input
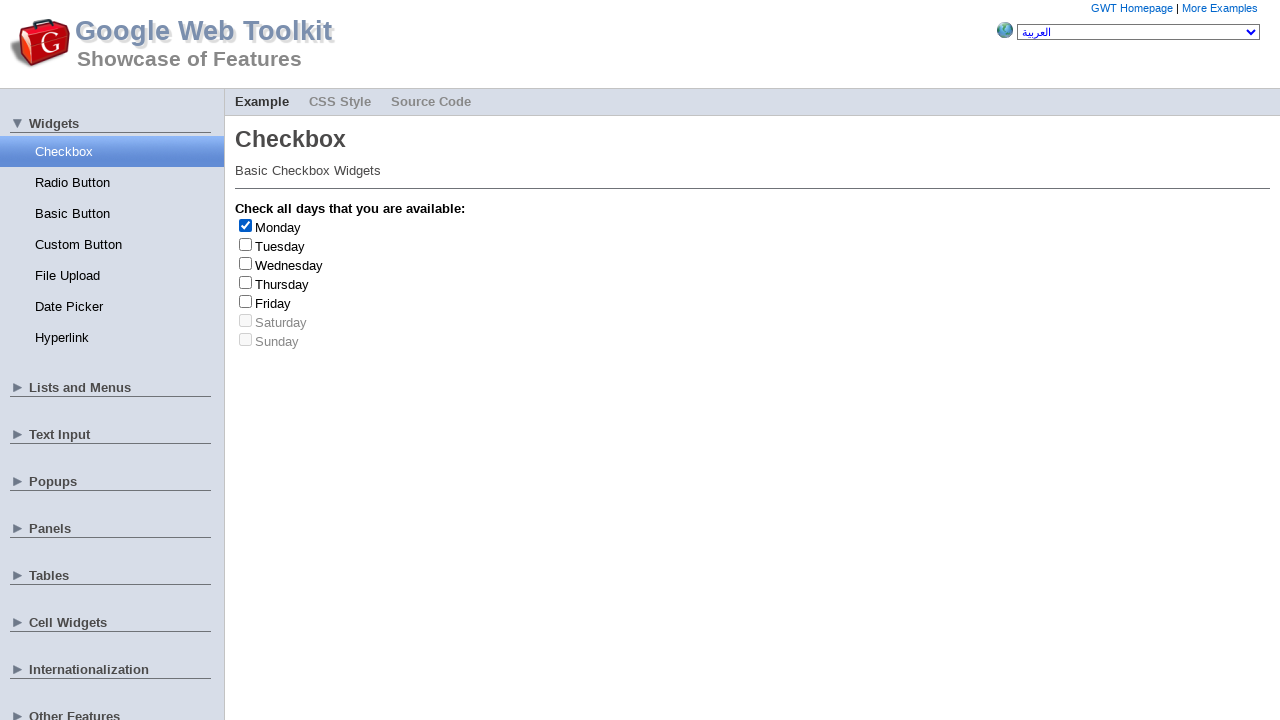

Clicked Friday checkbox at (246, 301) on input#gwt-debug-cwCheckBox-Friday-input
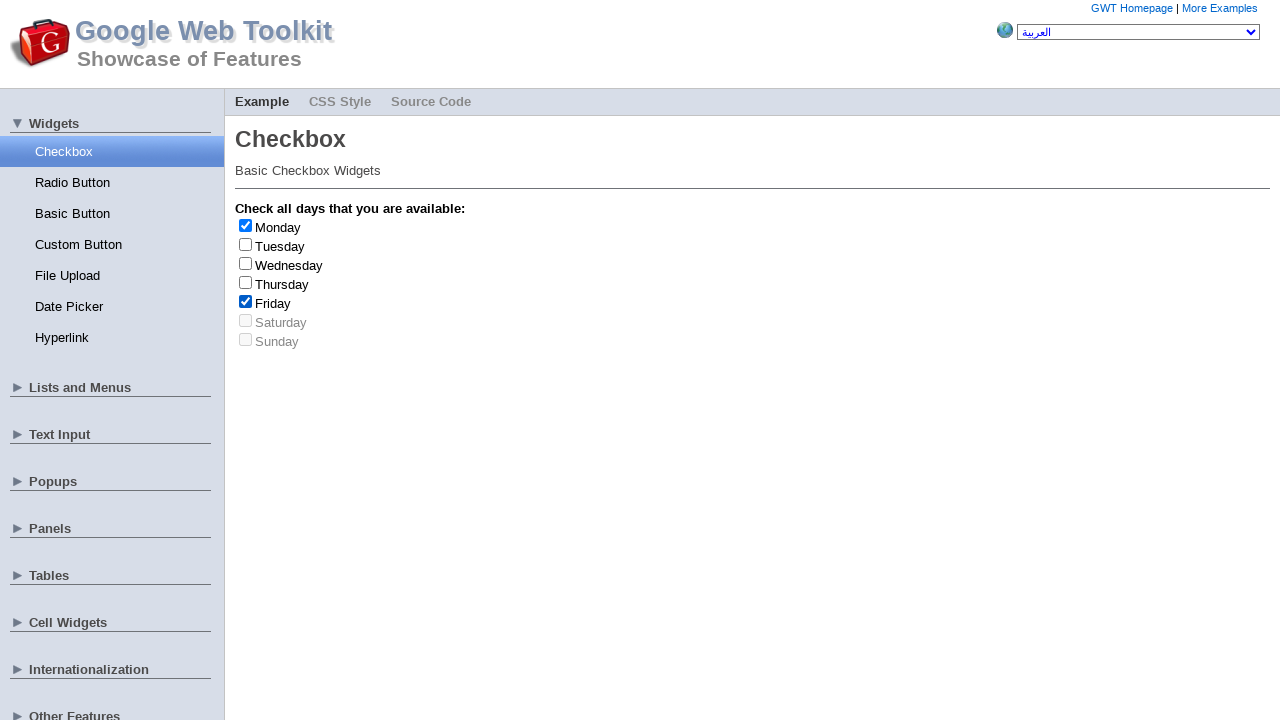

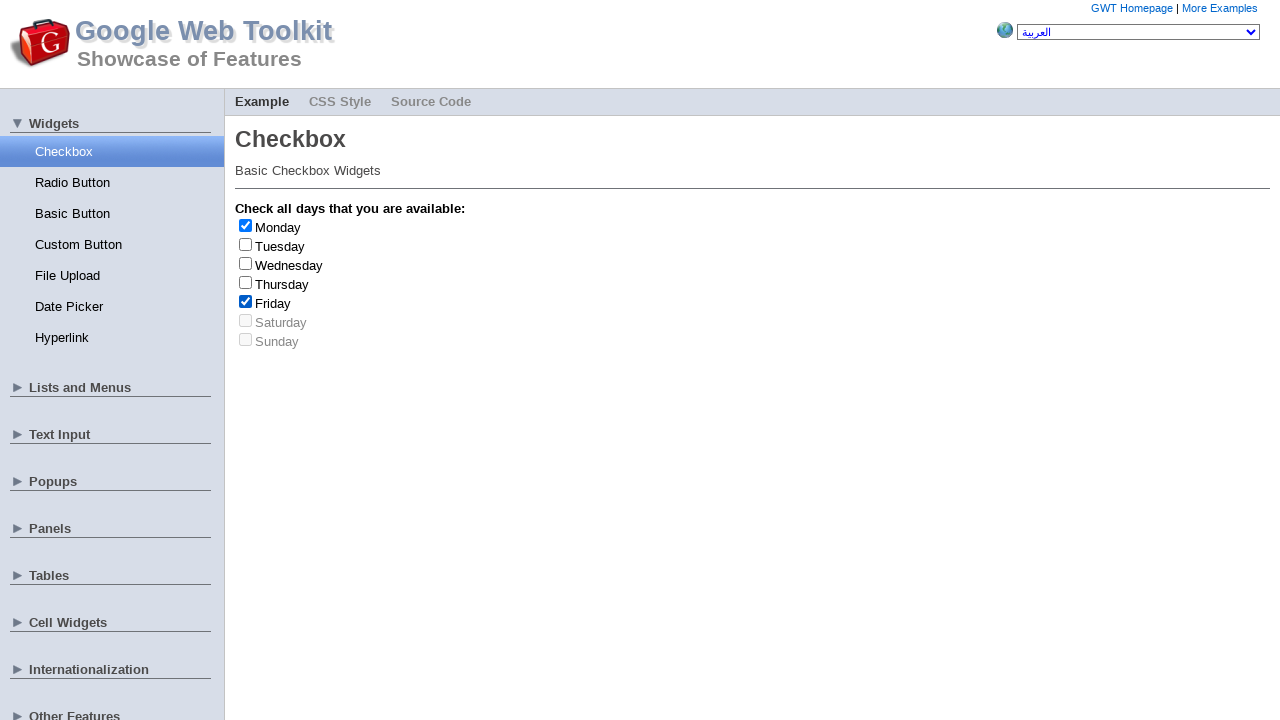